Tests the search functionality on python.org by entering "pycon" in the search box and submitting the search form

Starting URL: https://www.python.org

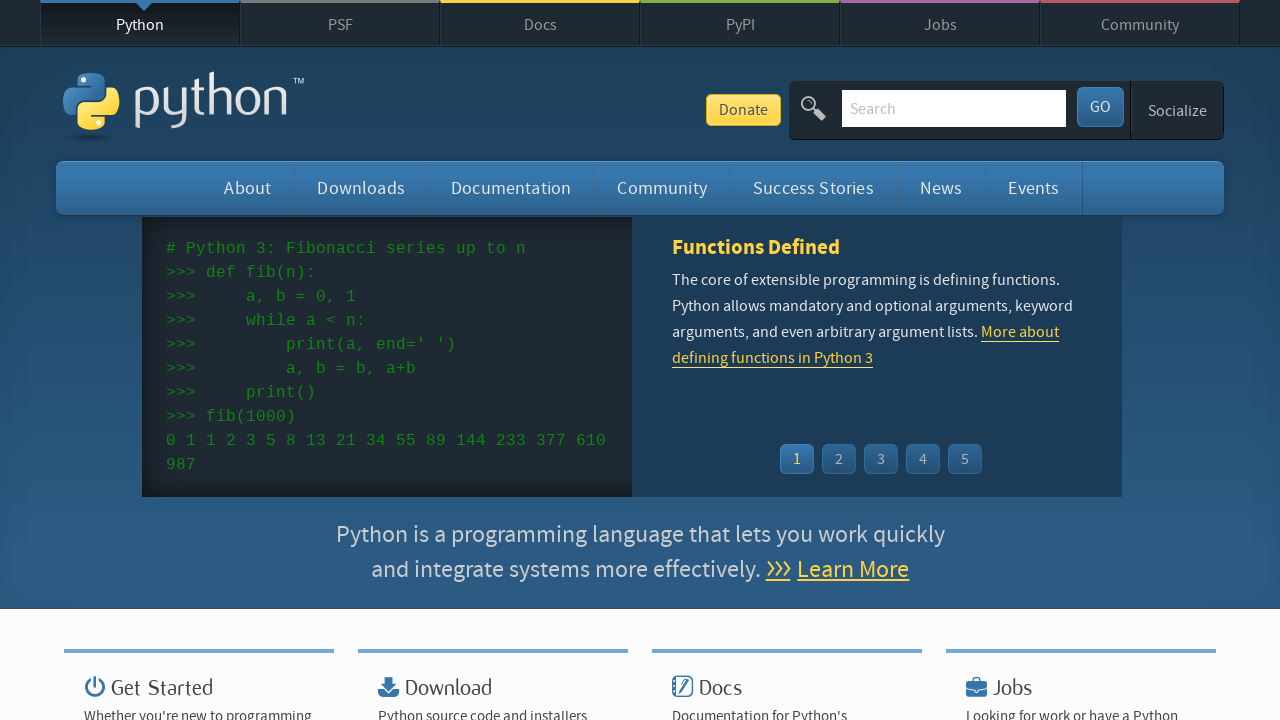

Filled search box with 'pycon' on input[name='q']
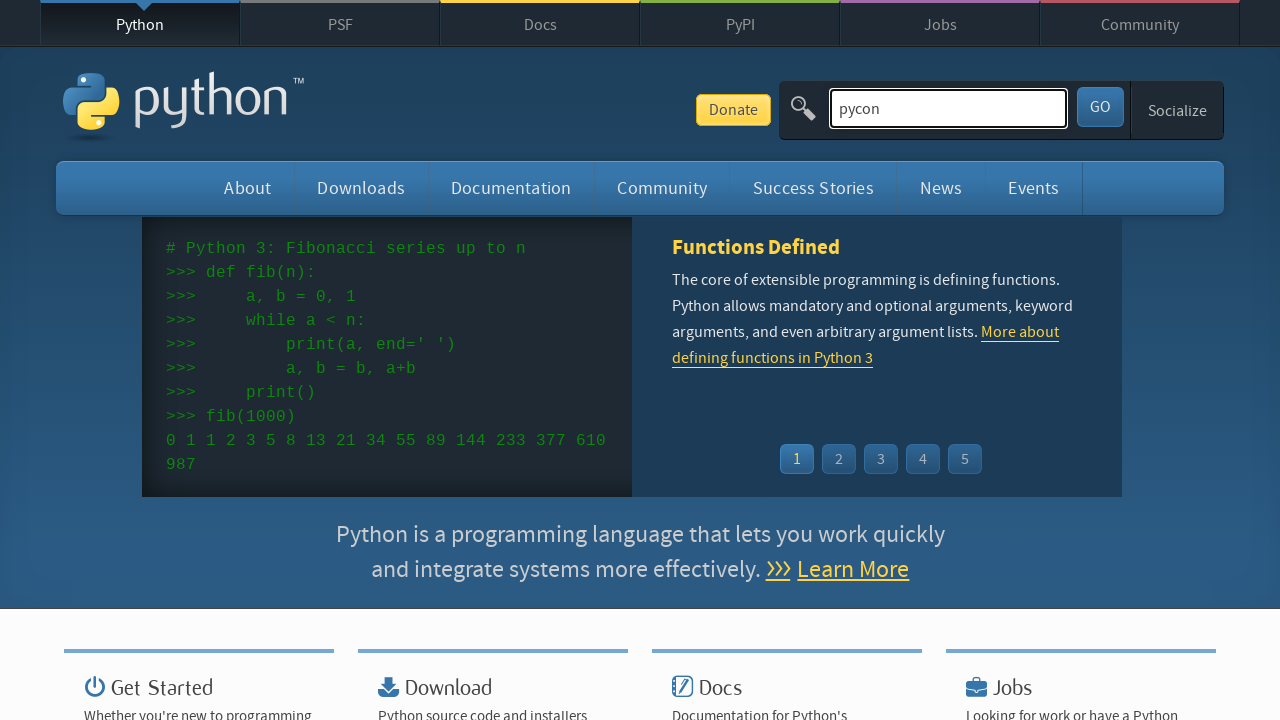

Pressed Enter to submit search form on input[name='q']
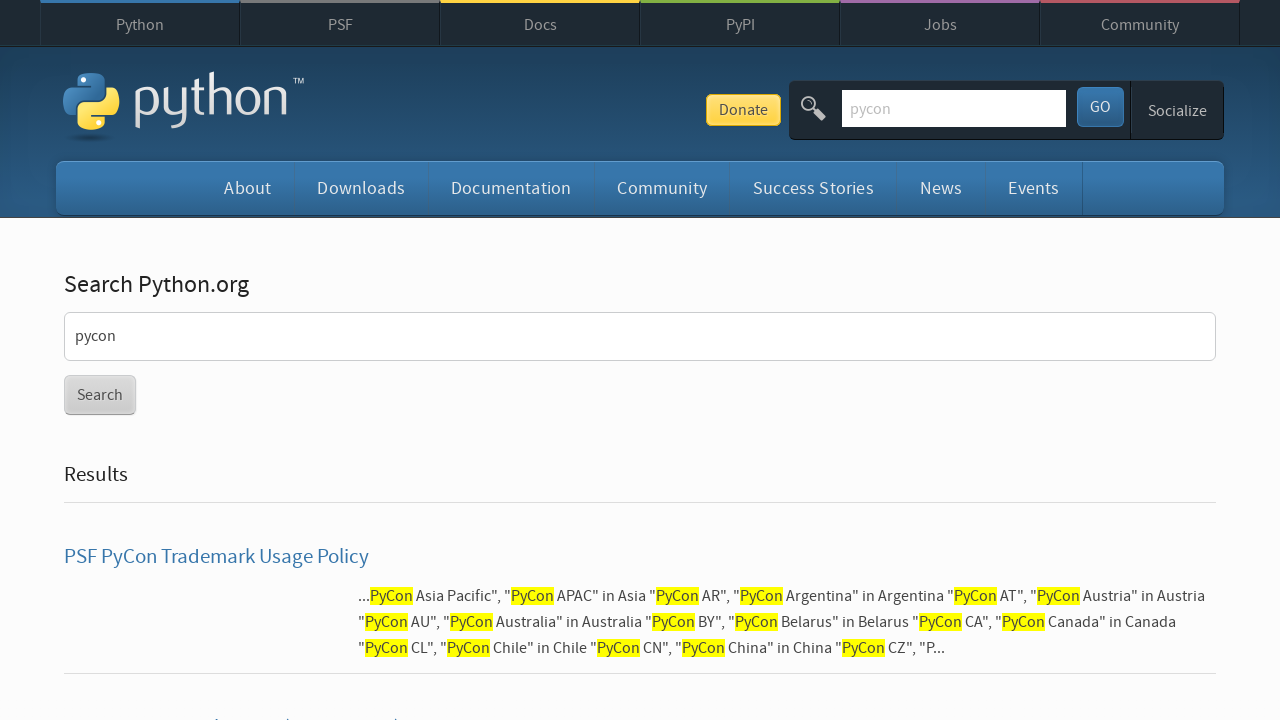

Waited for search results to load (networkidle)
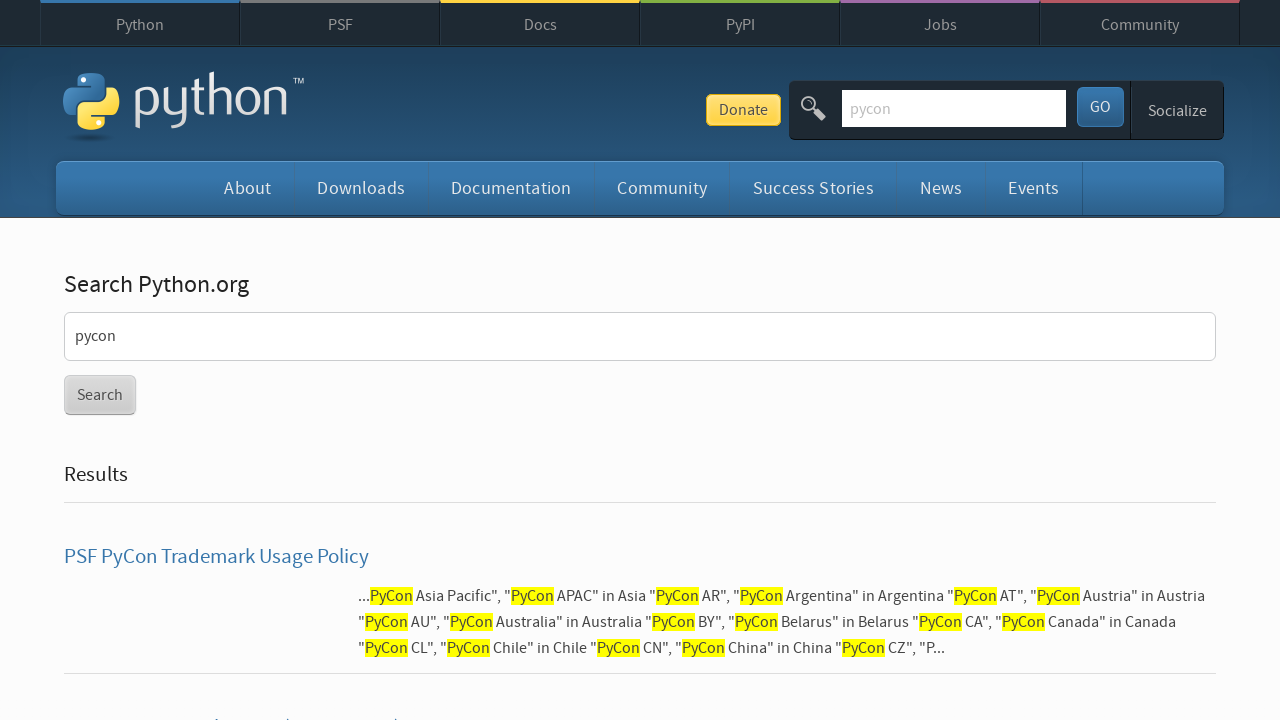

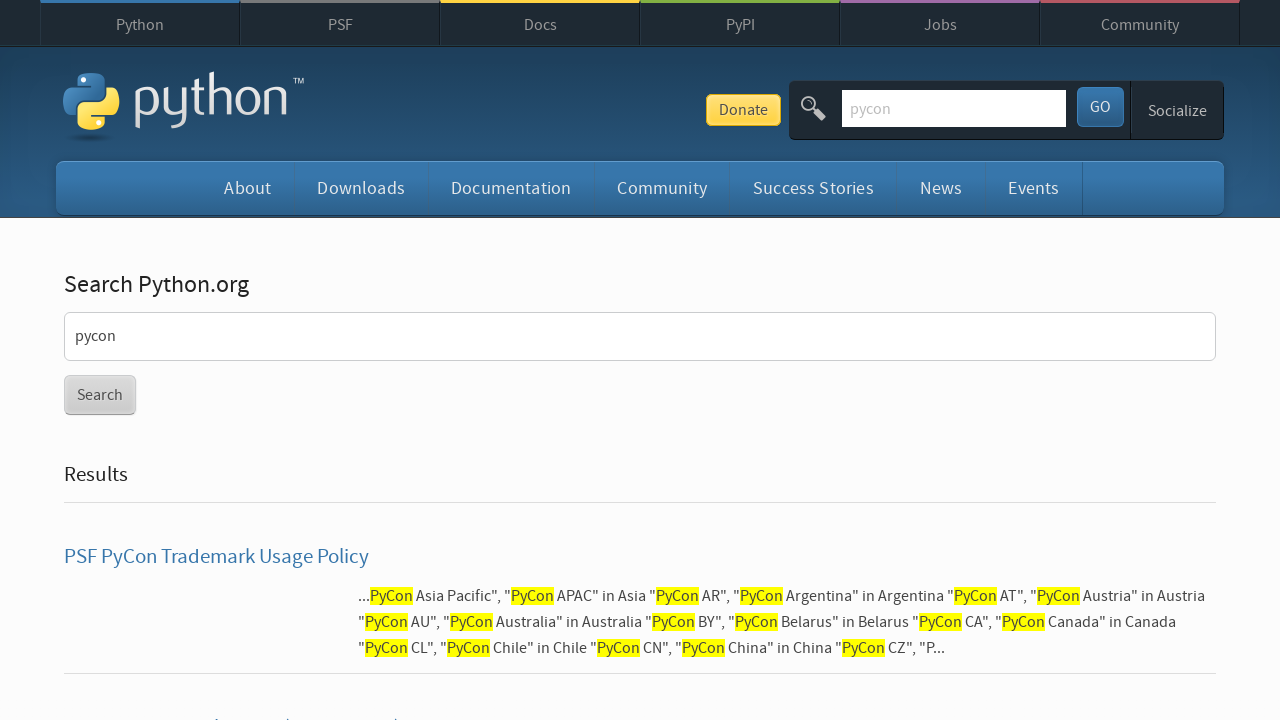